Tests that the navigation menu contains at least 7 items and verifies that all expected navigation items (Home, About, Gov.Jobs, Pvt.Jobs, Links, Books, Contact) are present

Starting URL: https://jobbox-gules.vercel.app/

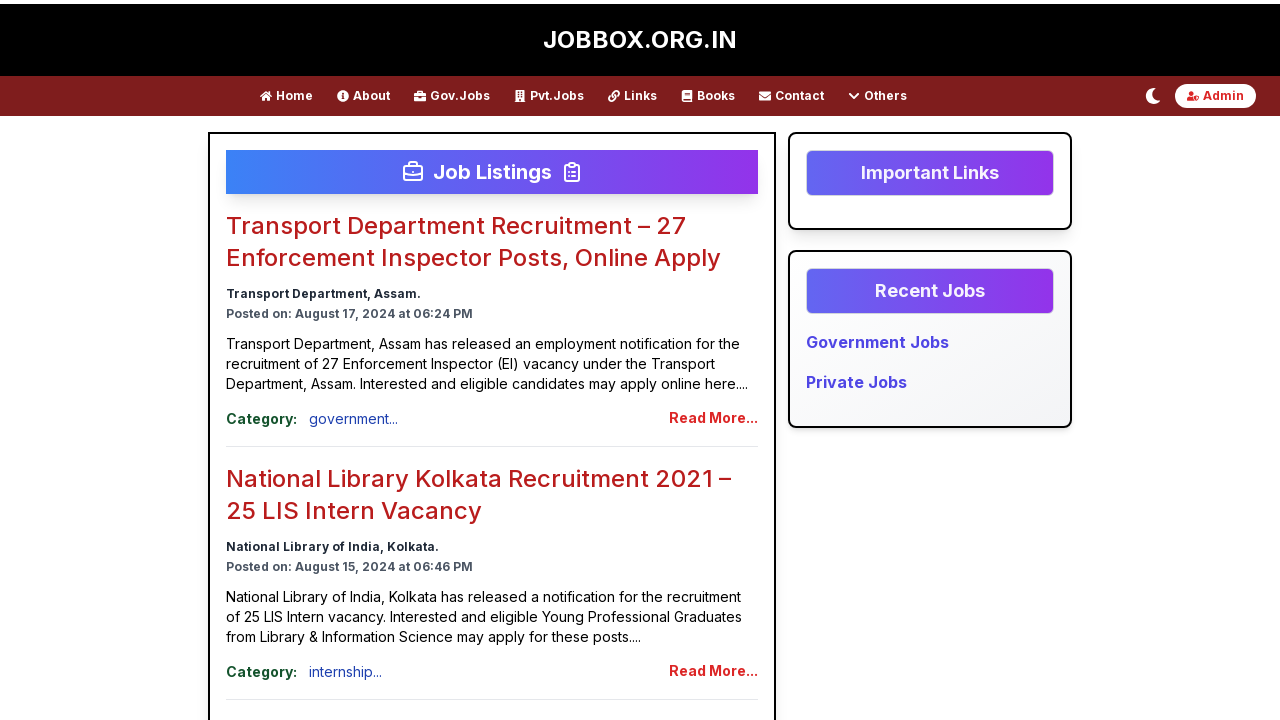

Waited for navigation menu to be present
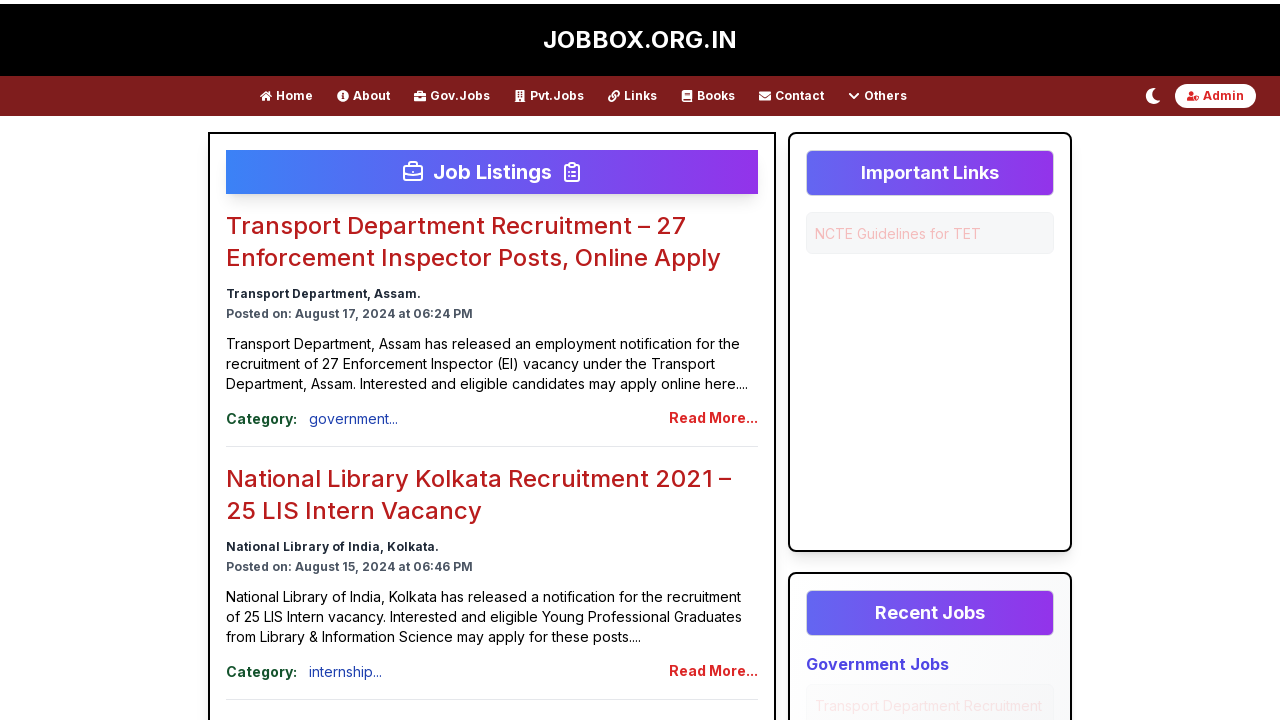

Retrieved all navigation menu items
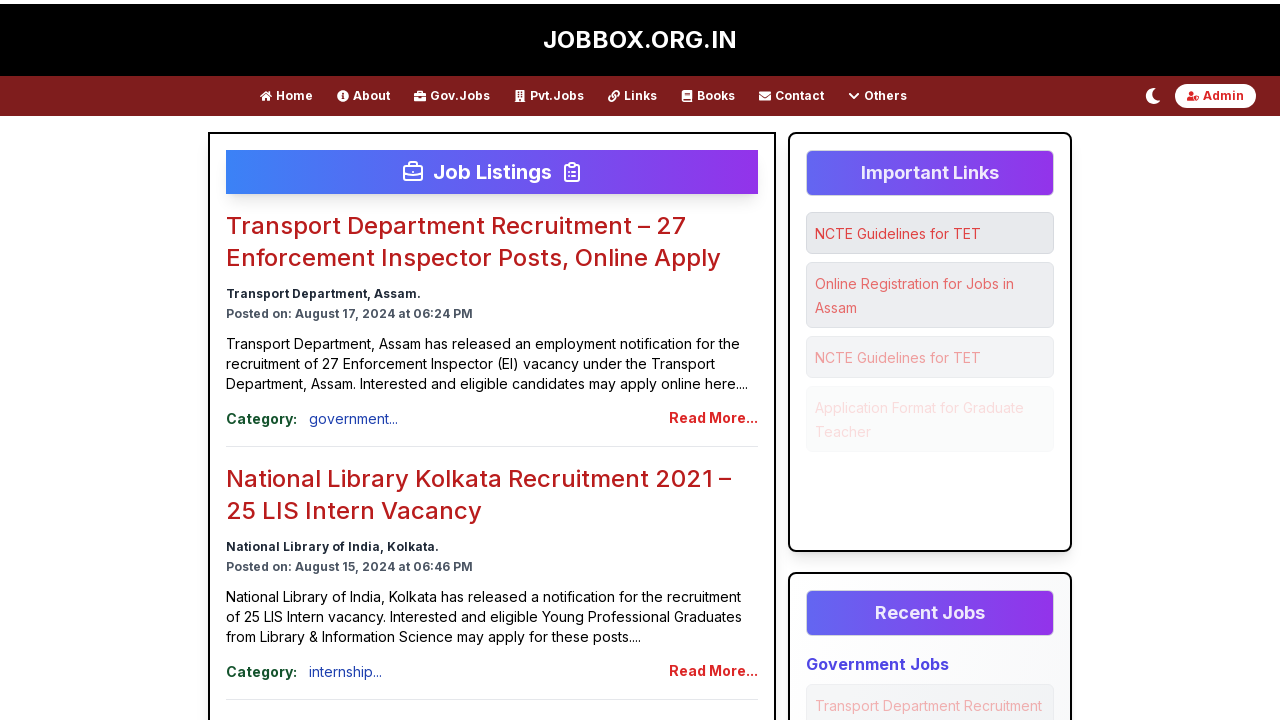

Extracted navigation item texts: ['Home', 'About', 'Gov.Jobs', 'Pvt.Jobs', 'Links', 'Books', 'Contact']
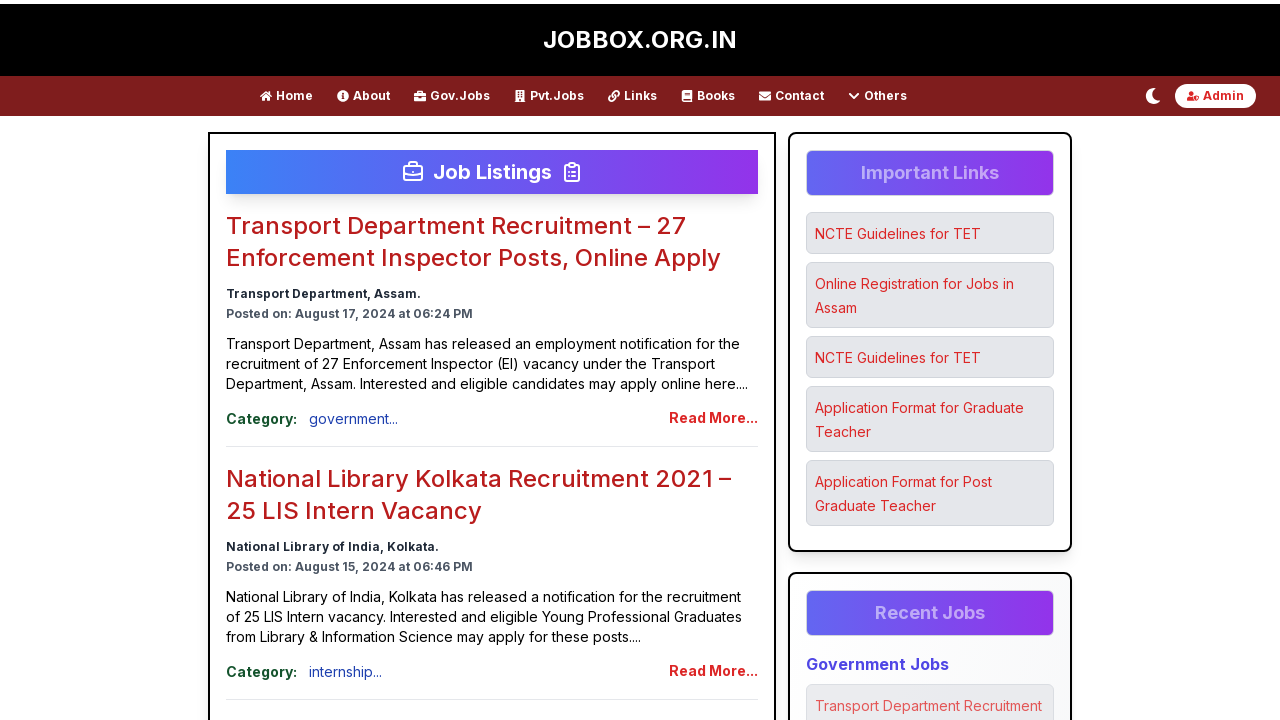

Logged navigation items to console
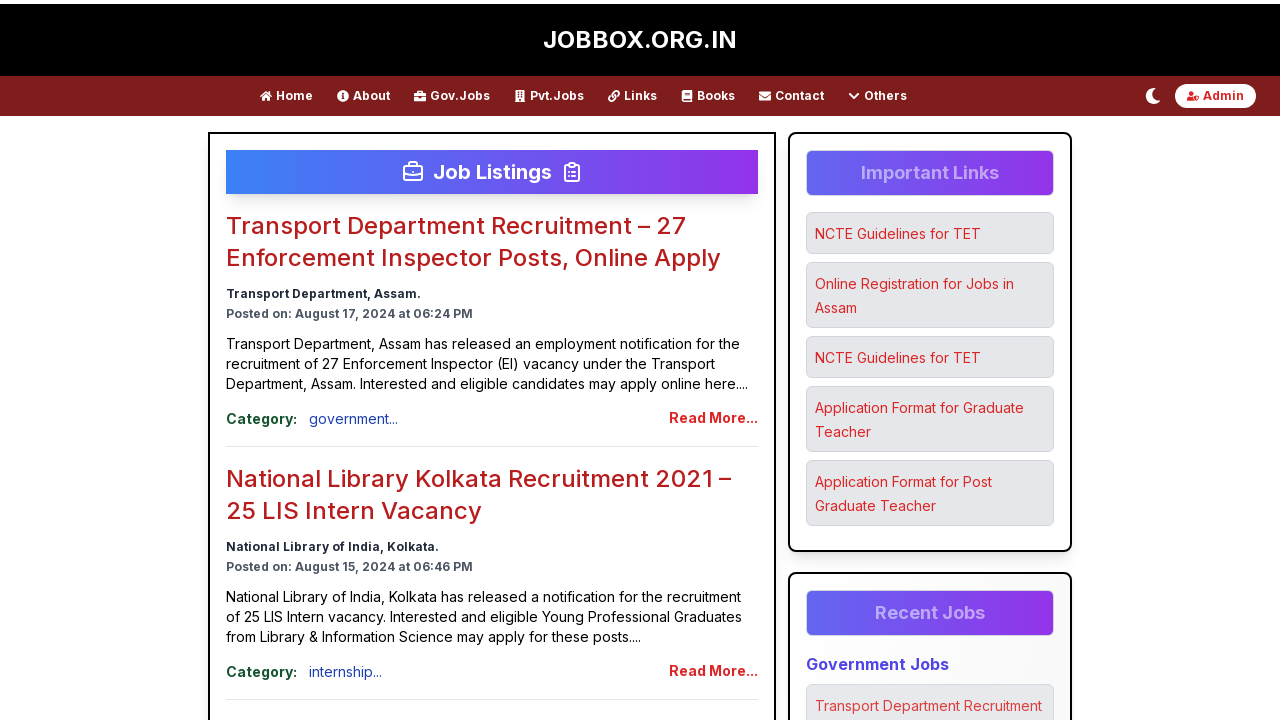

Verified that navigation contains at least 7 items (found 7)
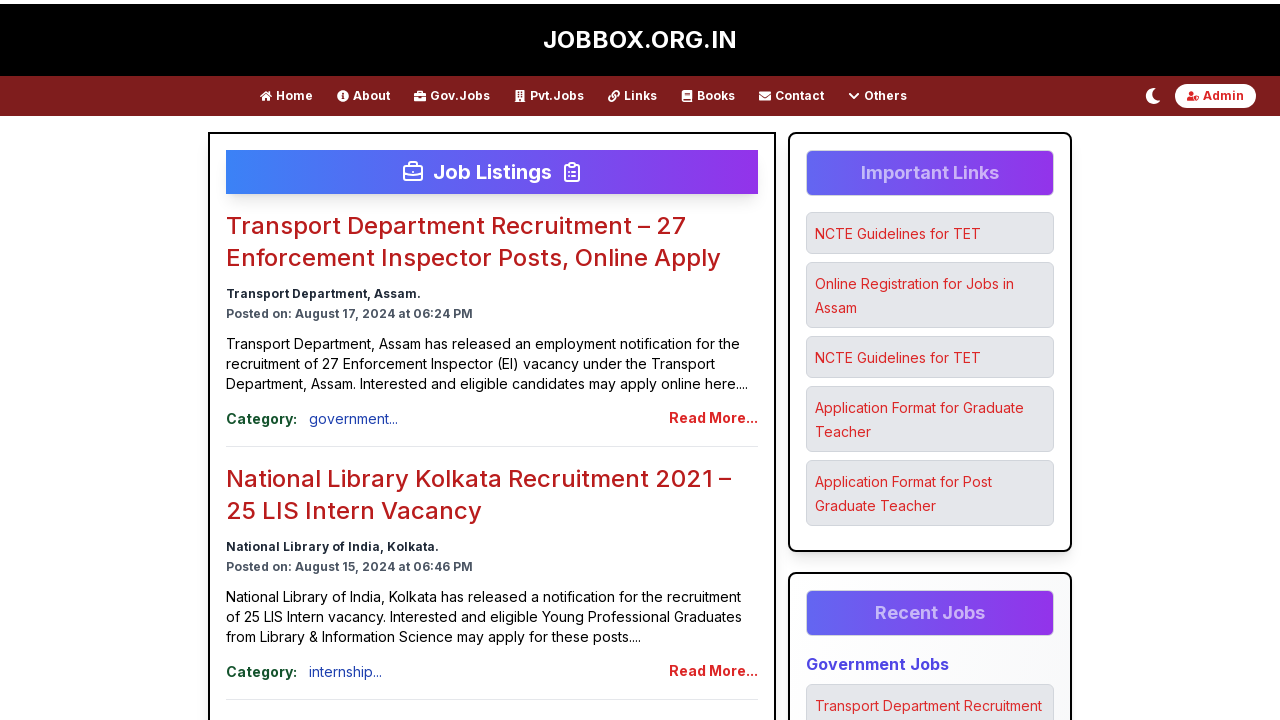

Defined list of expected navigation items
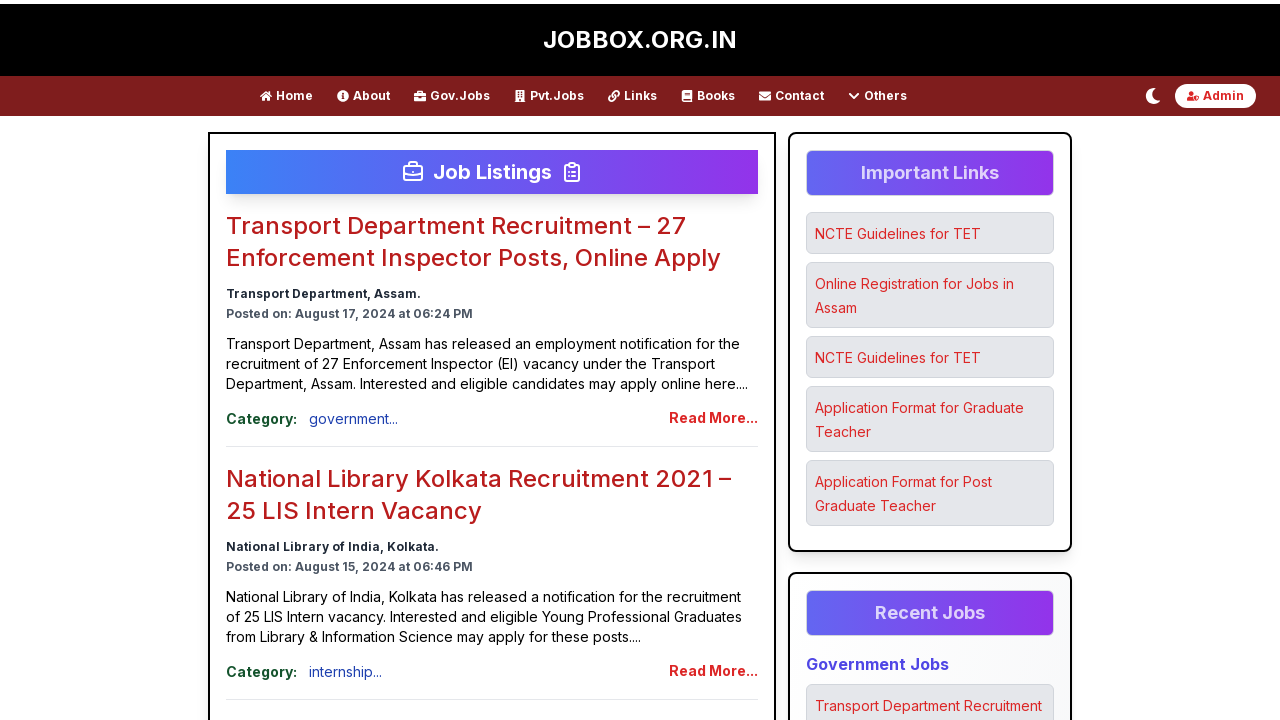

Verified that navigation item 'Home' is present
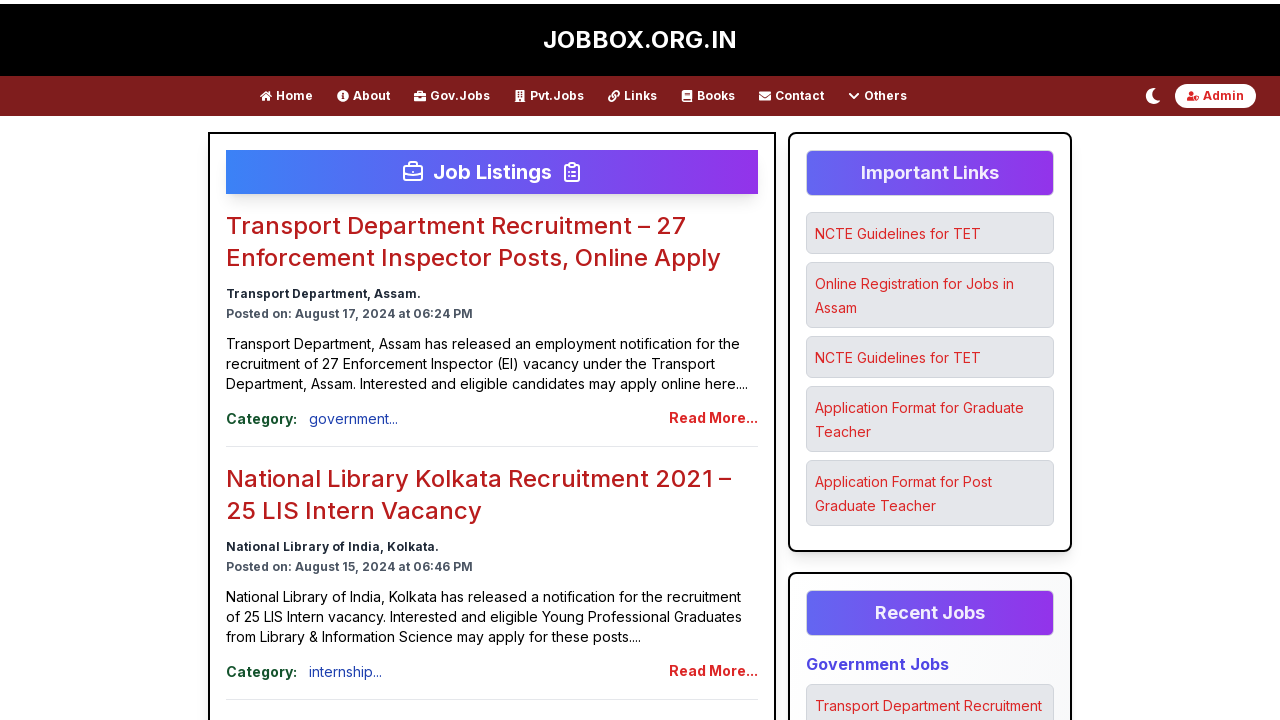

Verified that navigation item 'About' is present
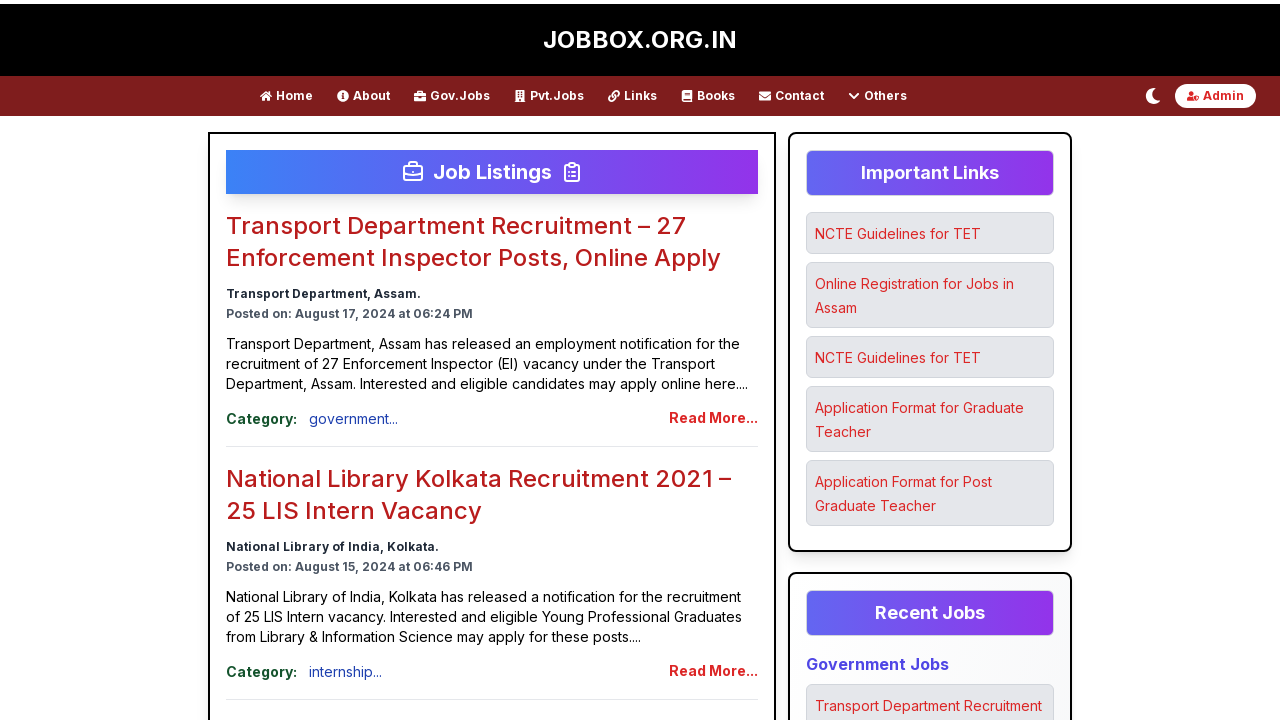

Verified that navigation item 'Gov.Jobs' is present
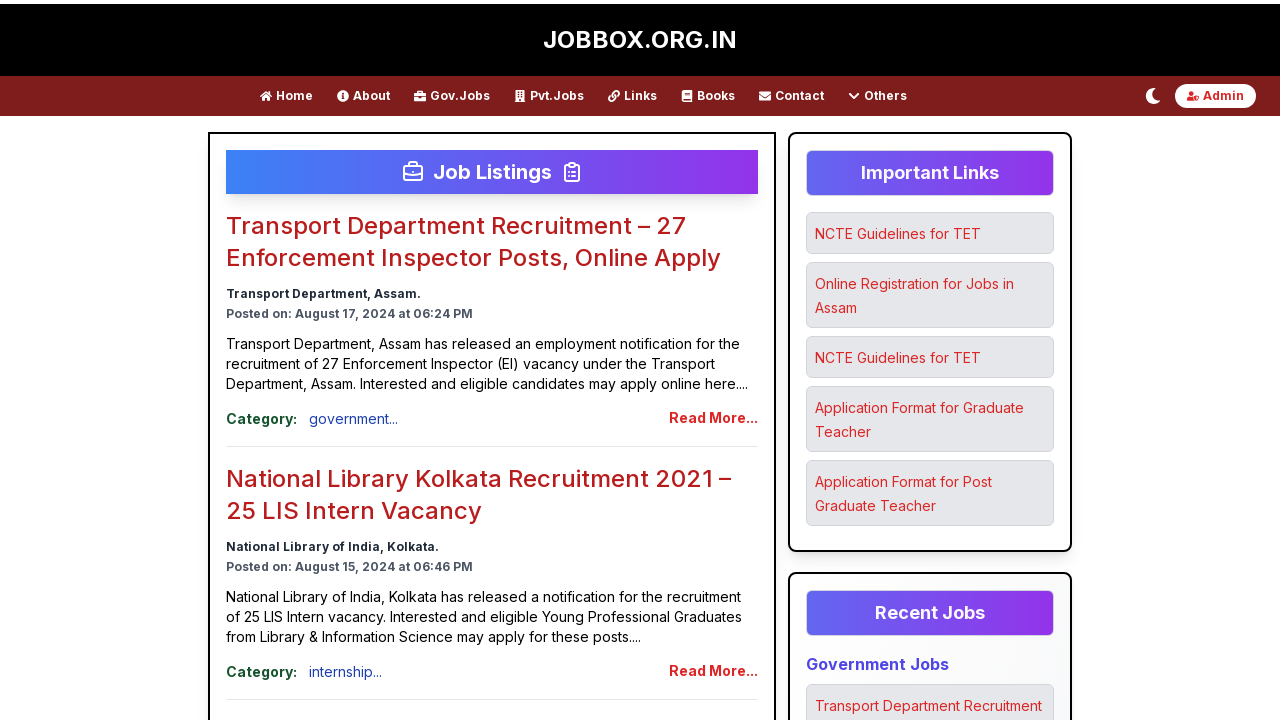

Verified that navigation item 'Pvt.Jobs' is present
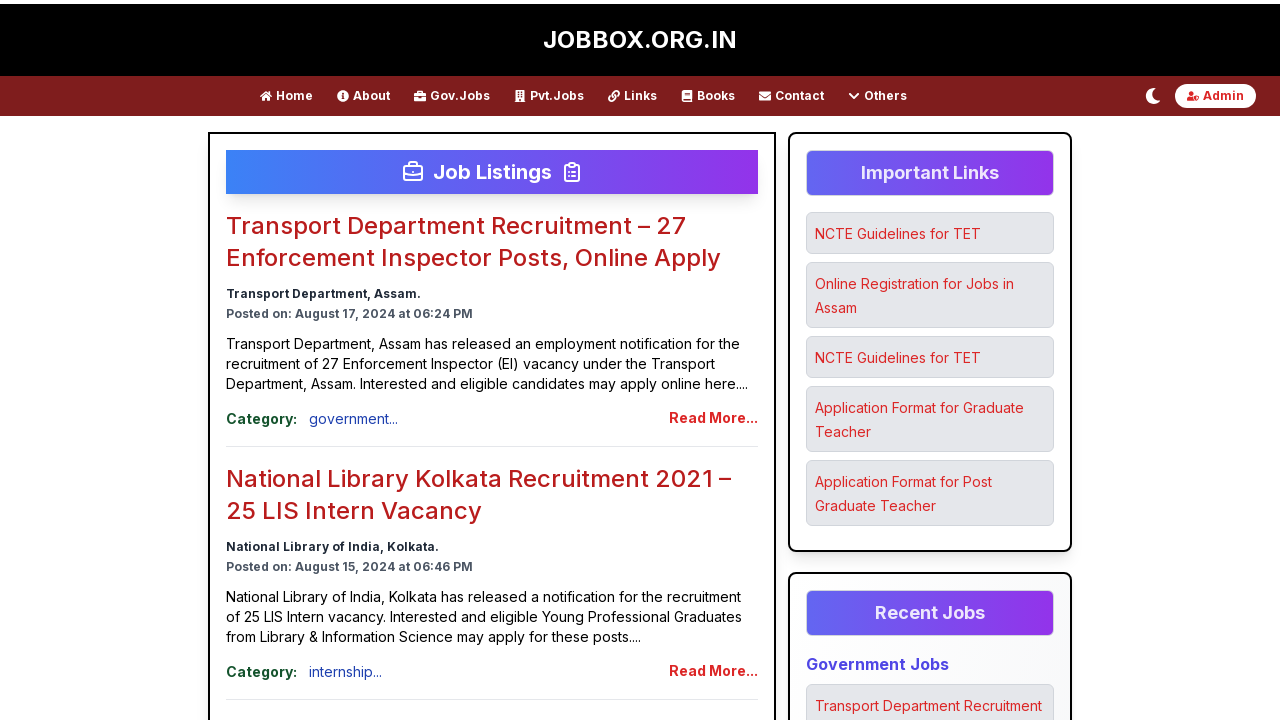

Verified that navigation item 'Links' is present
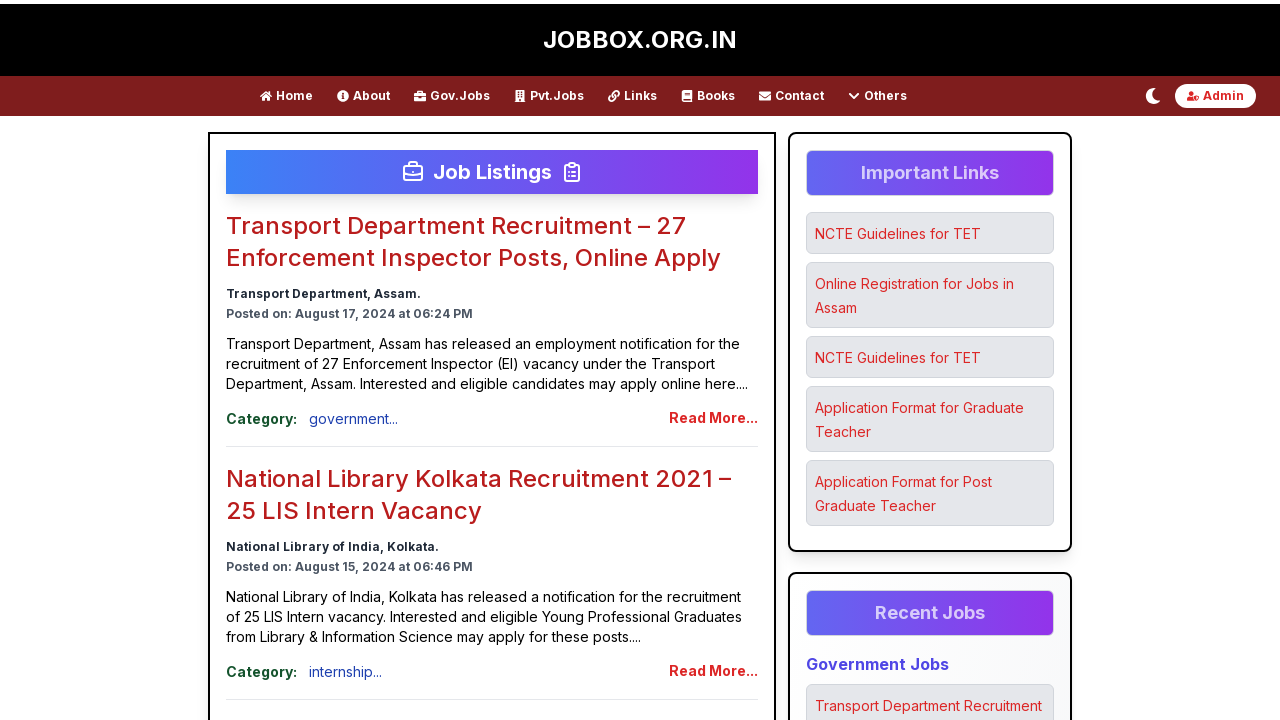

Verified that navigation item 'Books' is present
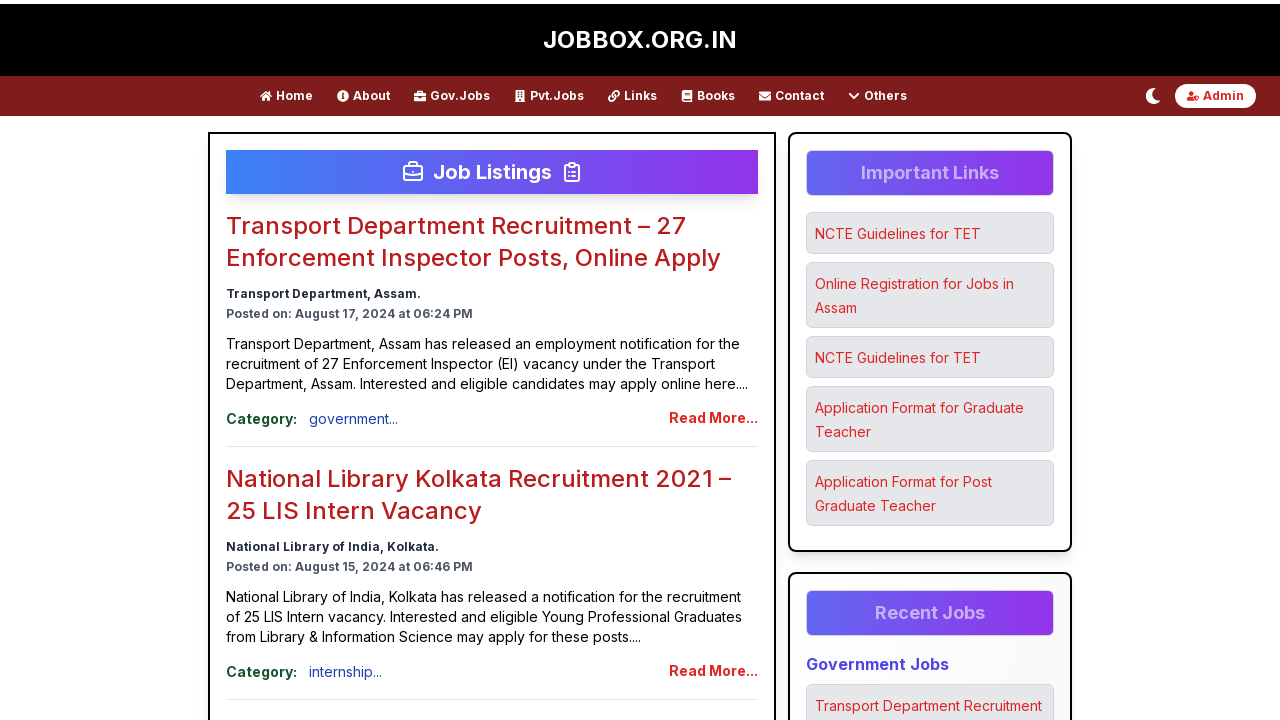

Verified that navigation item 'Contact' is present
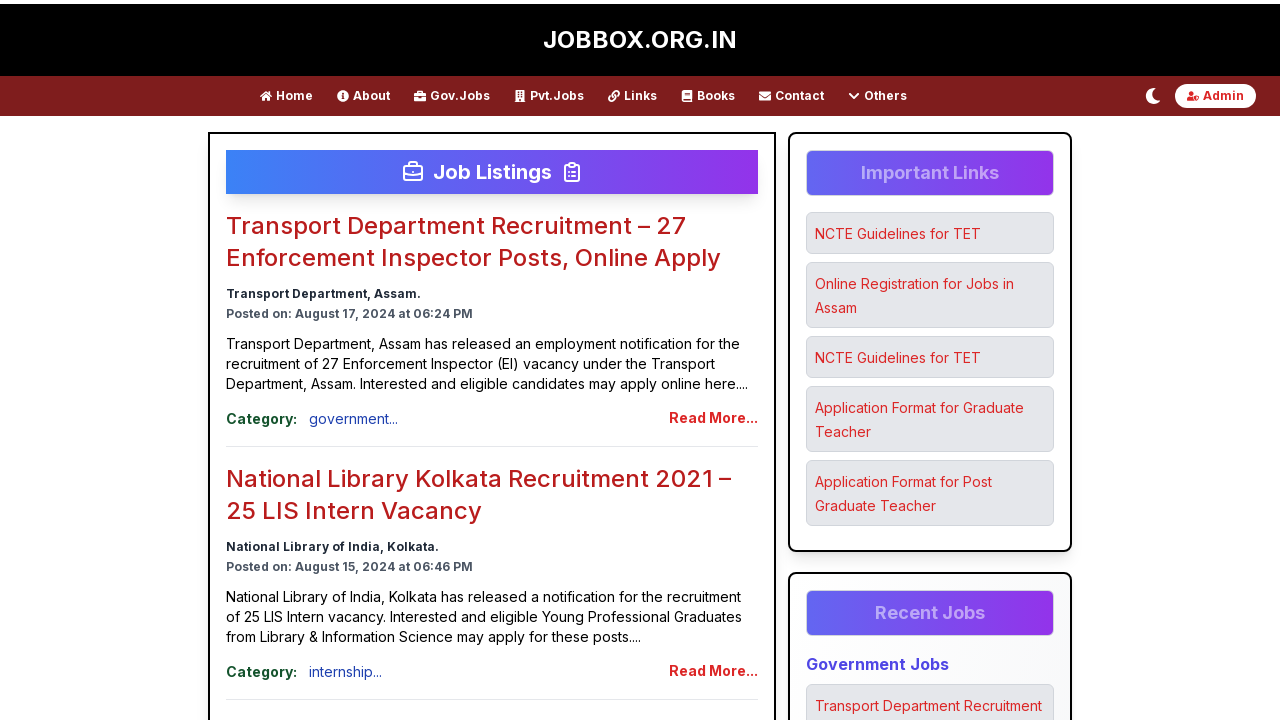

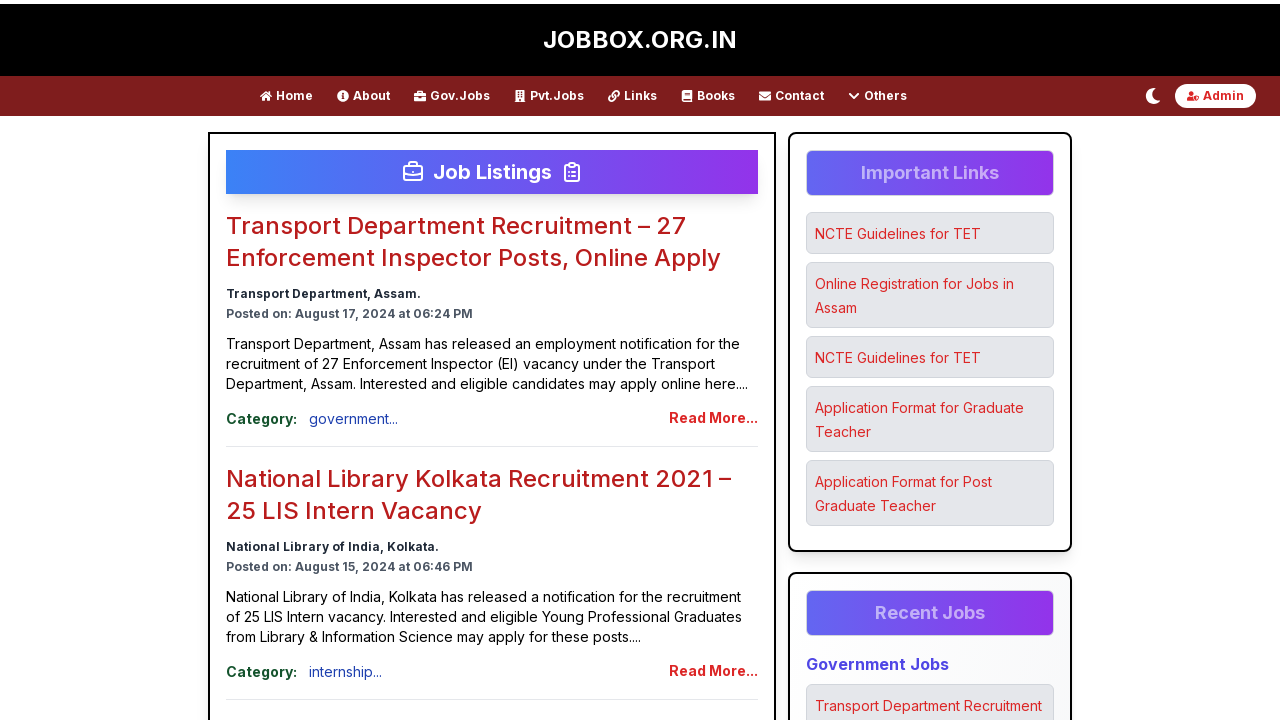